Clicks on the "Этика" (Ethics) link and verifies navigation to the editorial policy page

Starting URL: https://mat-tech.vstu.by/home

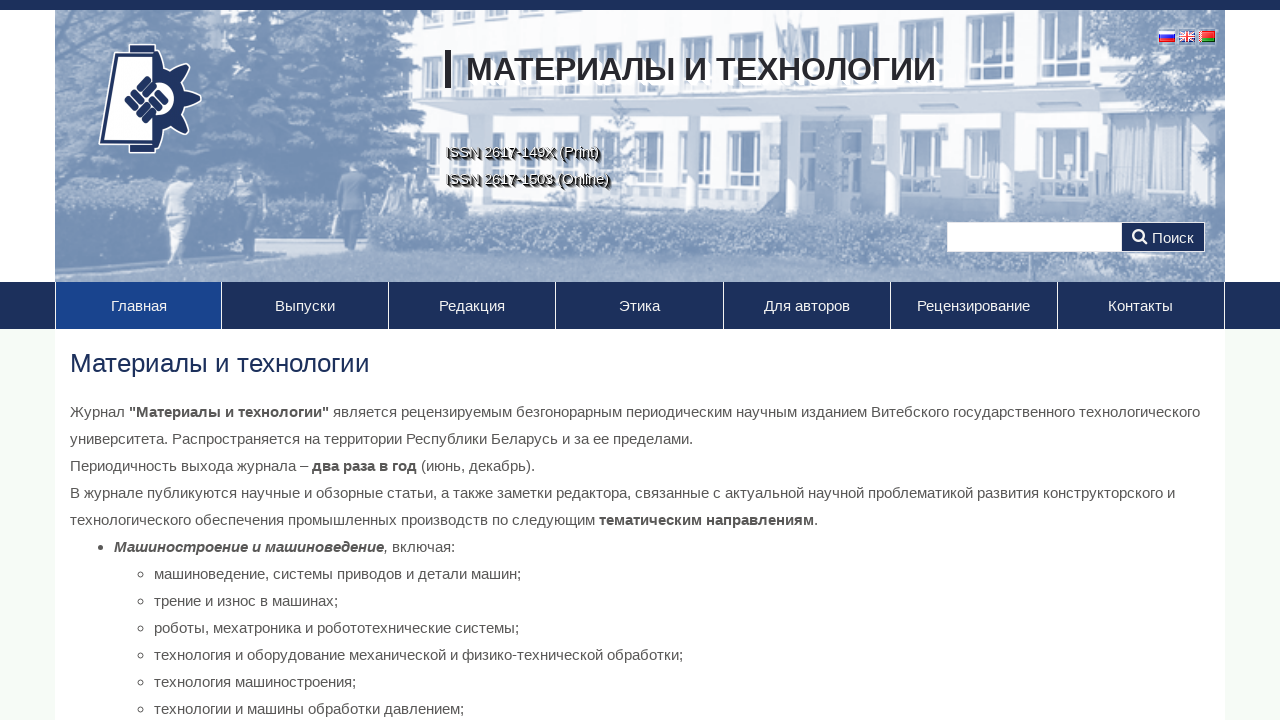

Clicked on the 'Этика' (Ethics) link at (639, 306) on a:text('Этика')
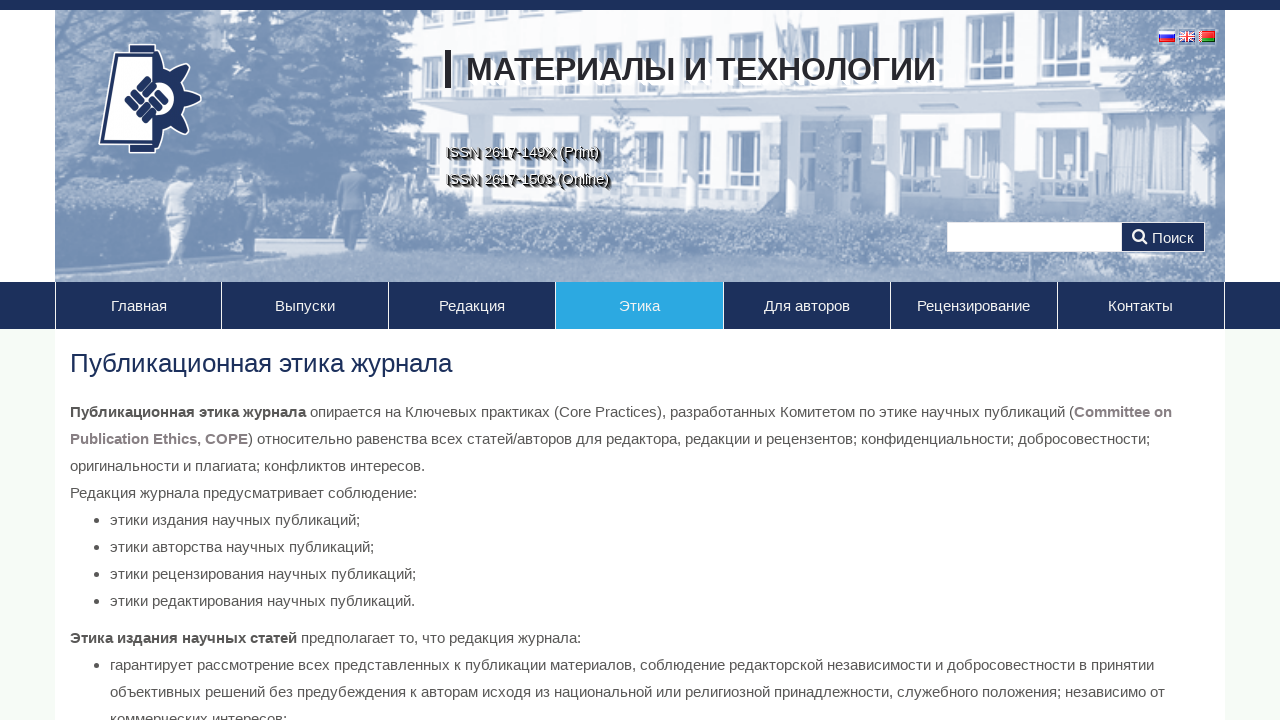

Verified navigation to editorial policy page
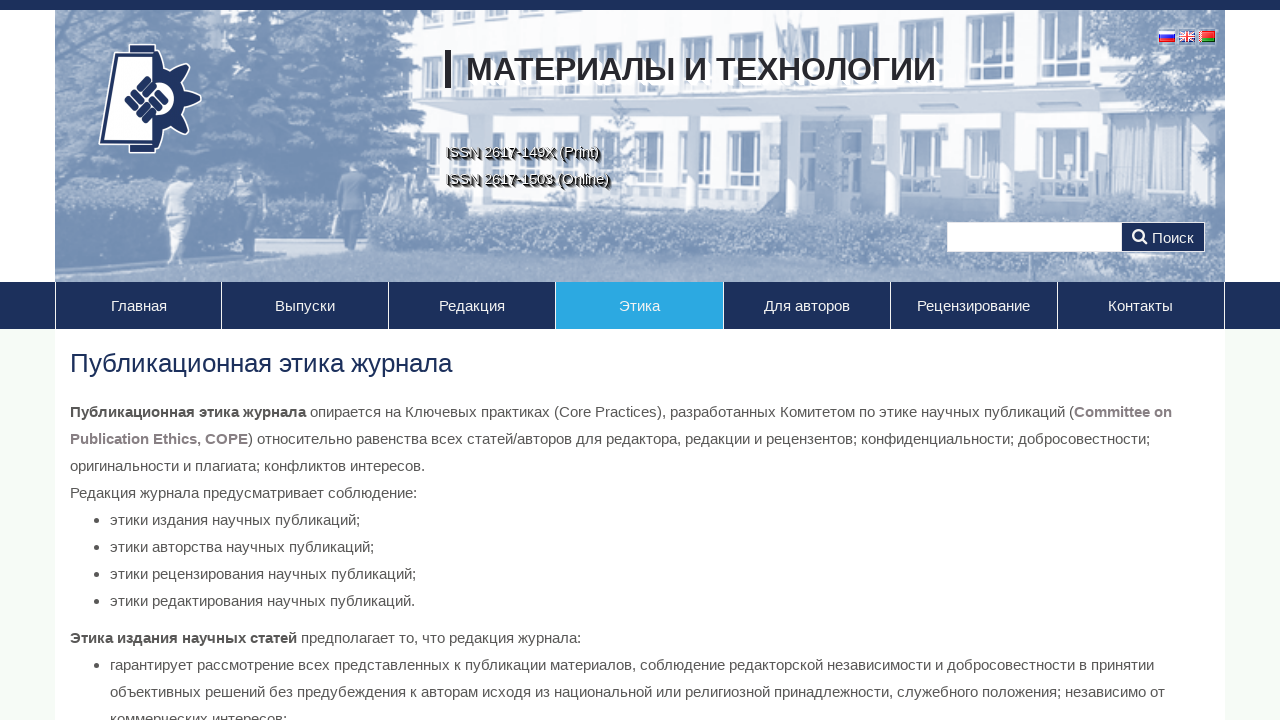

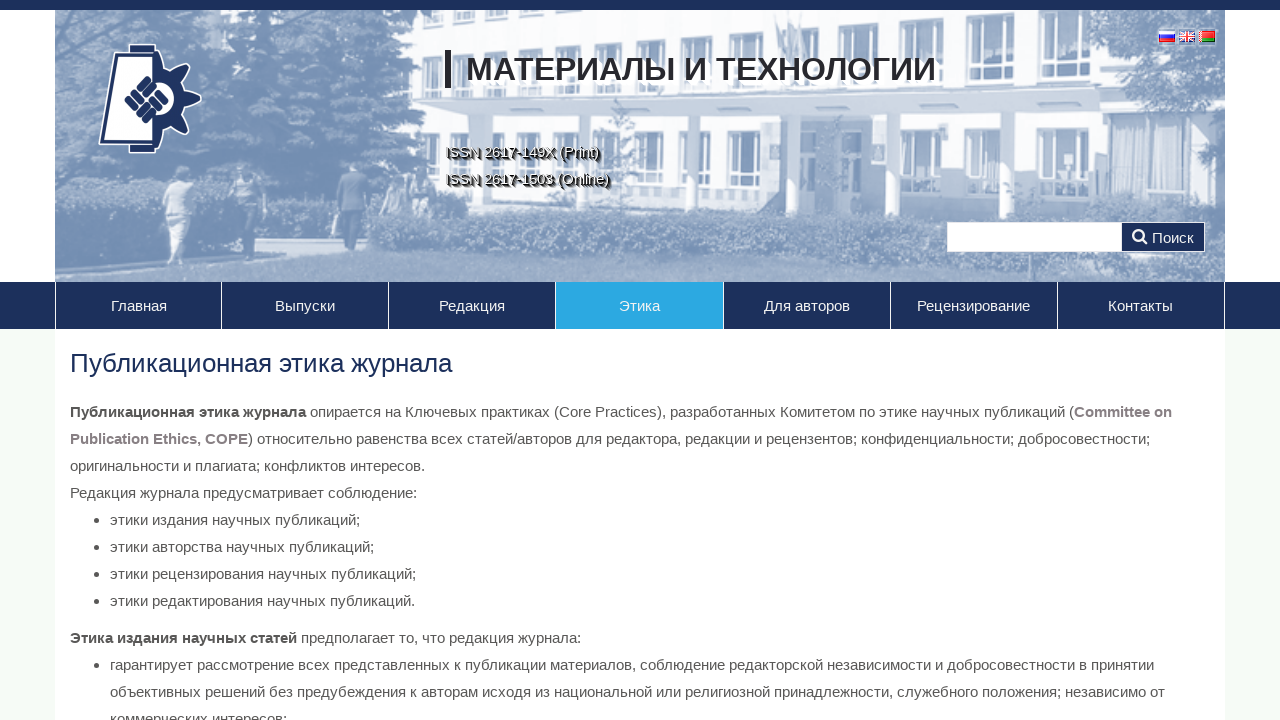